Navigates to Bank of America and verifies the page title

Starting URL: https://bankofamerica.com

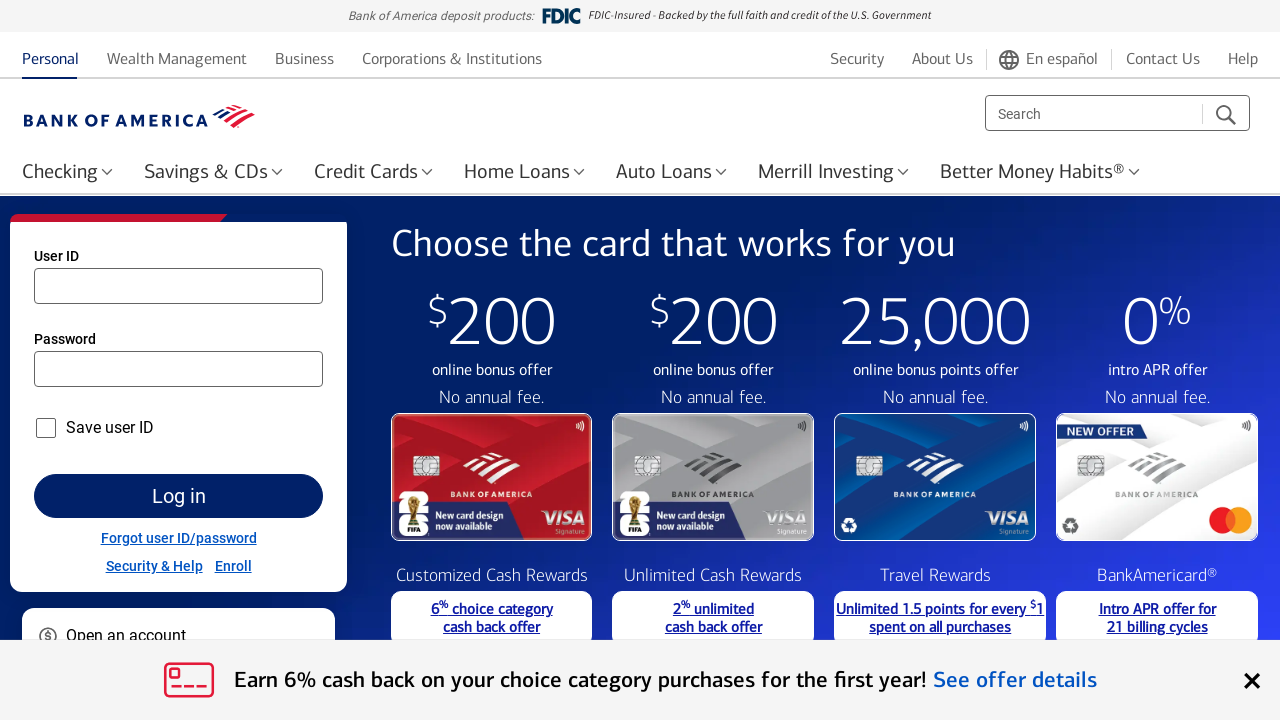

Navigated to Bank of America homepage
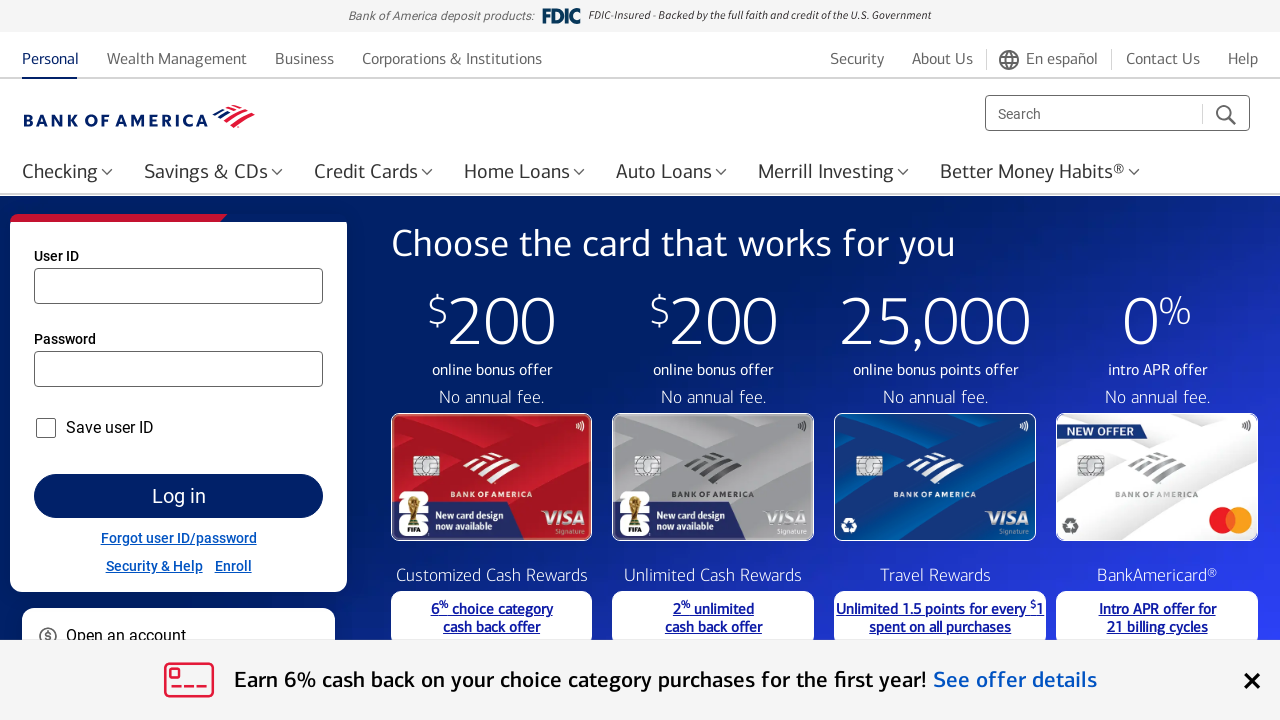

Verified page title matches expected Bank of America title
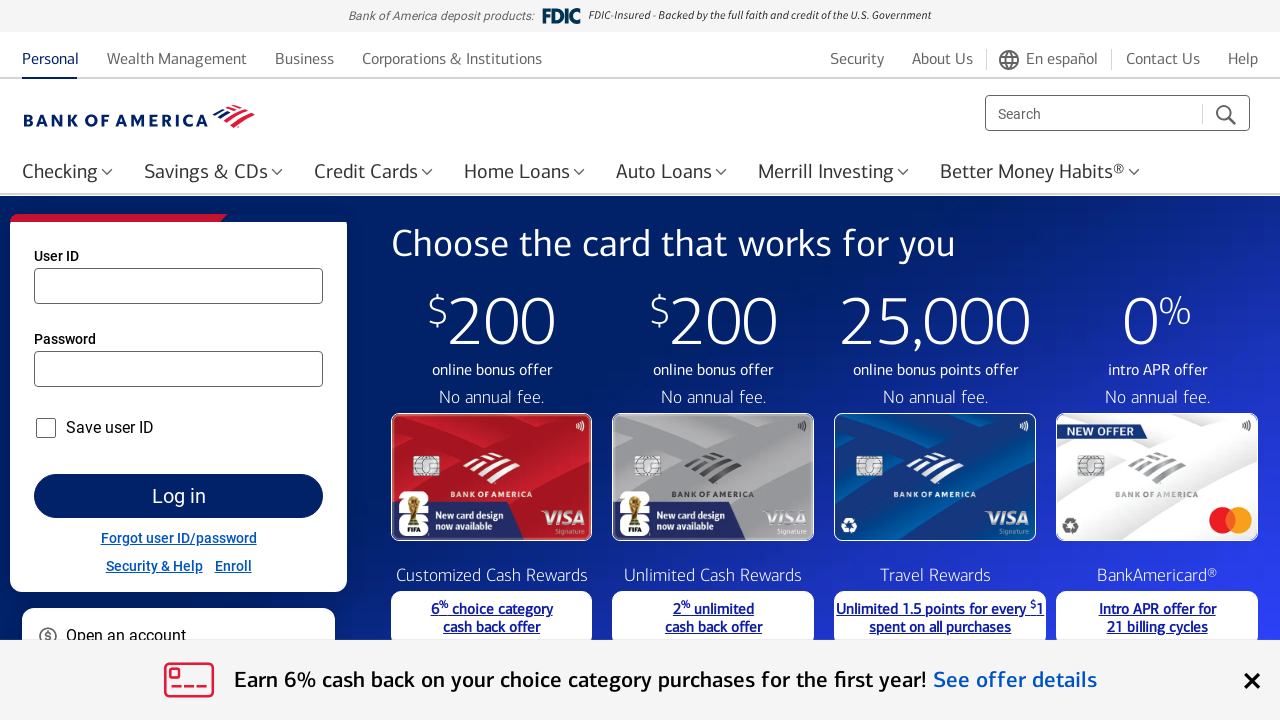

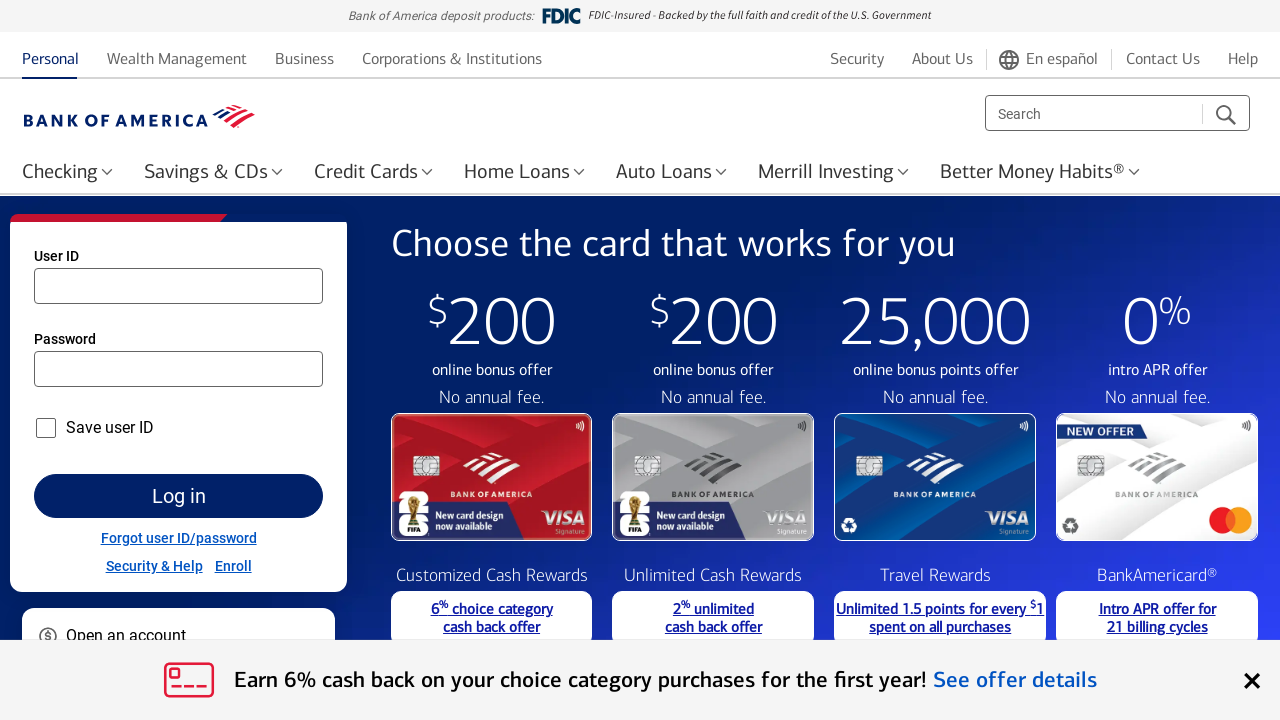